Tests checking if a button element is enabled

Starting URL: https://webdriver.io

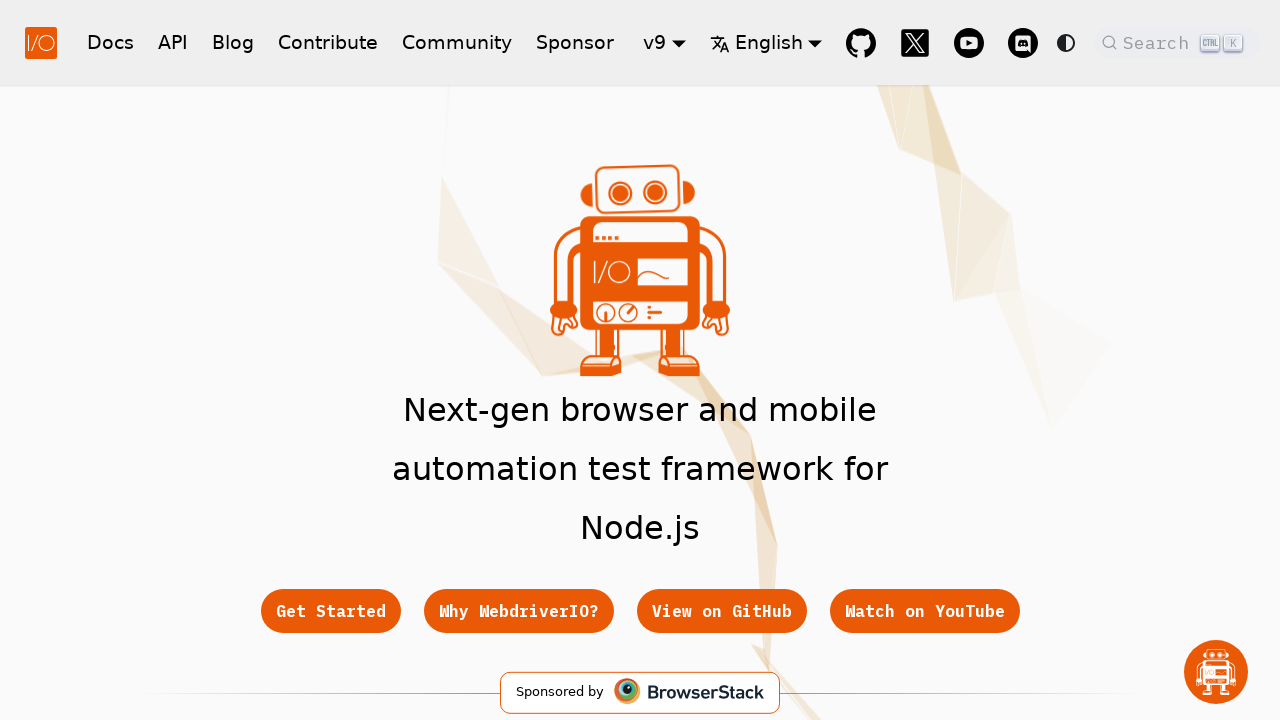

Located the Get Started button element
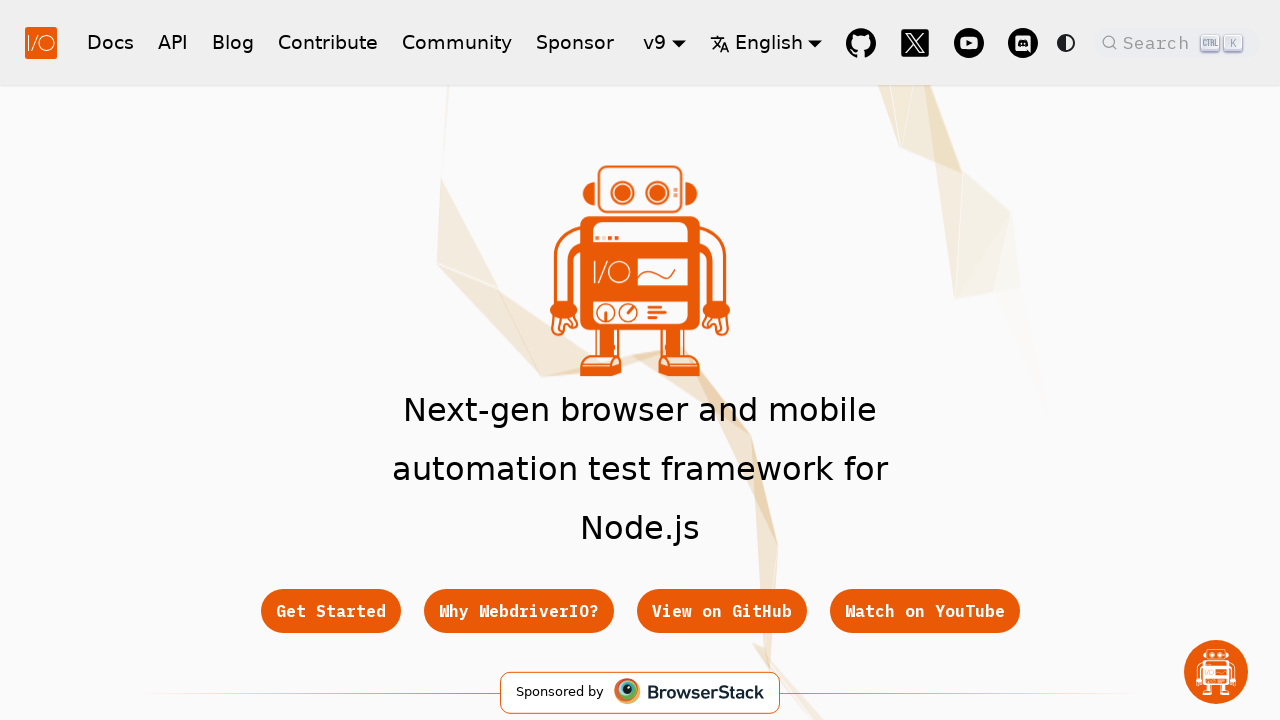

Checked if Get Started button is enabled
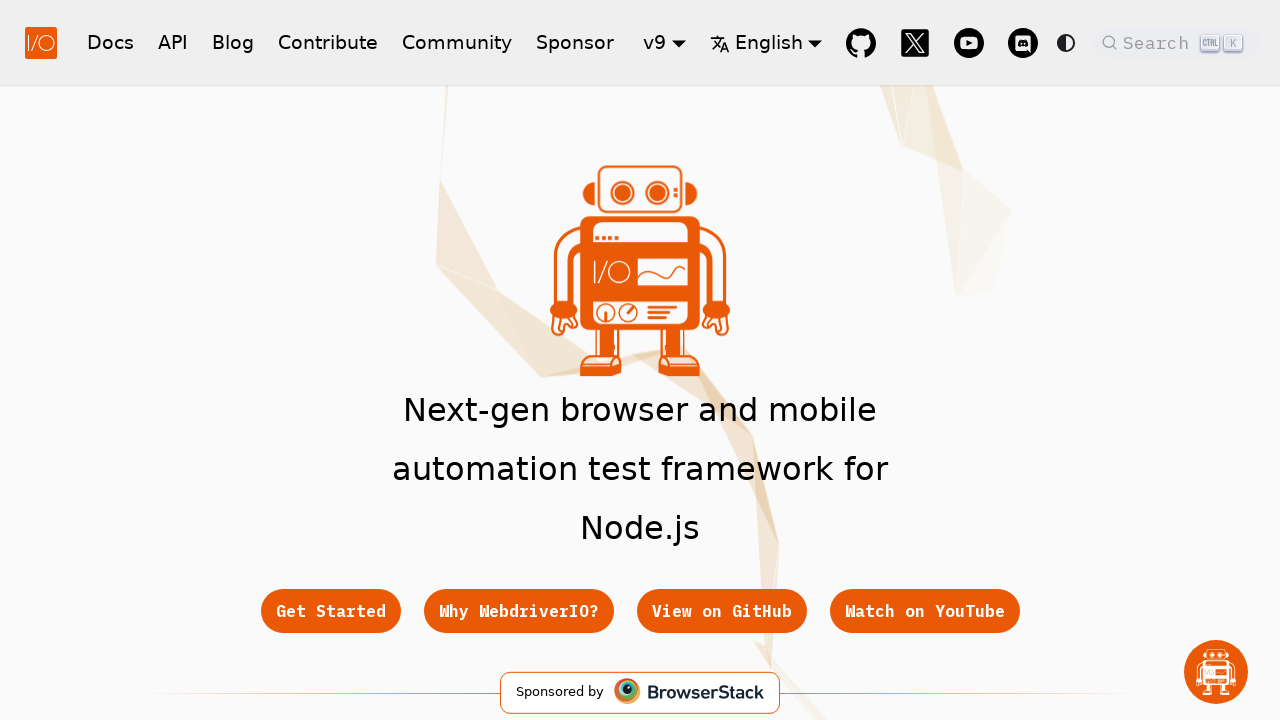

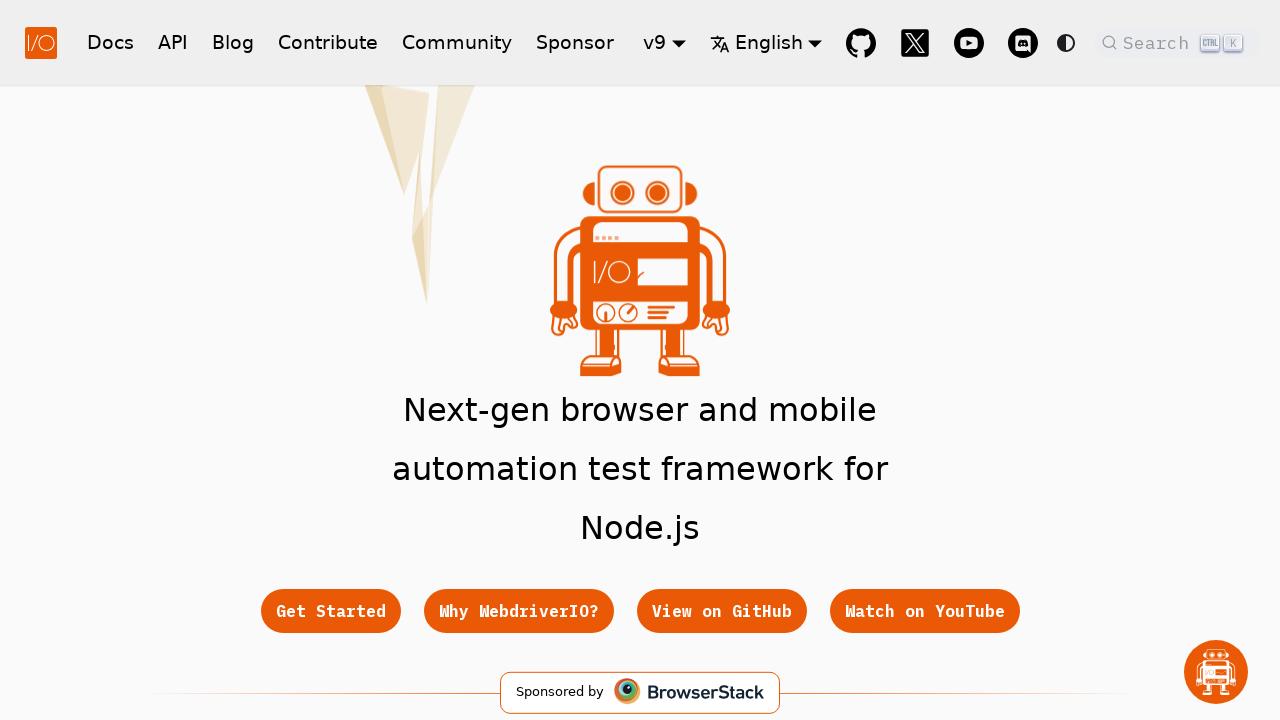